Loads a blog page, clicks on an emote element, refreshes the page, and verifies the URL remains the same

Starting URL: https://pedantic-brattain-37254a.netlify.app/

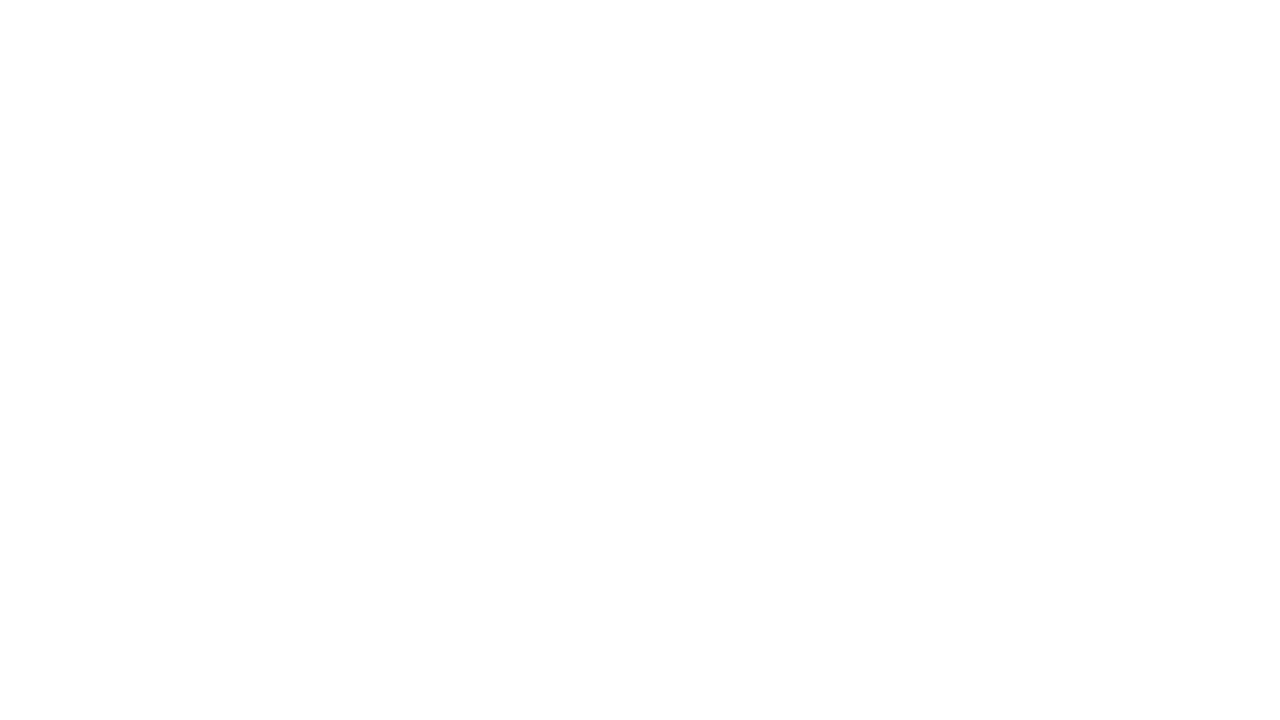

Waited for emote element to be available
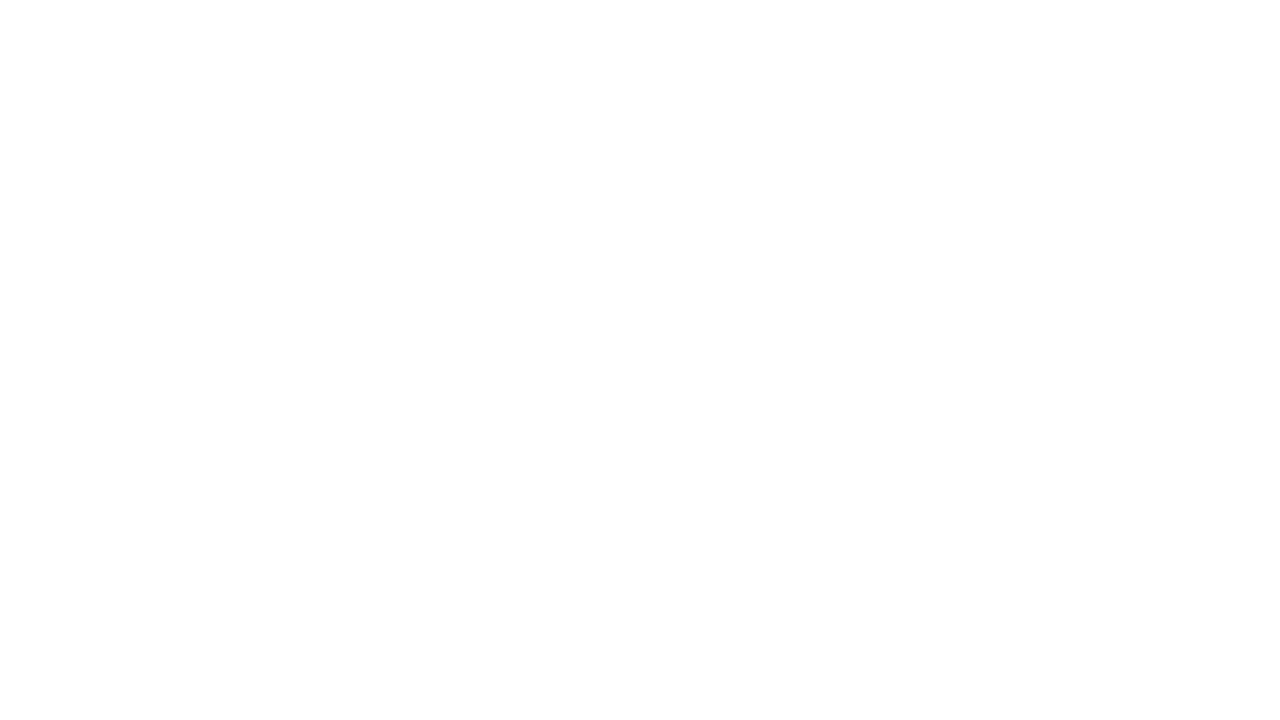

Clicked on emote element at (640, 564) on #vuukle-emote
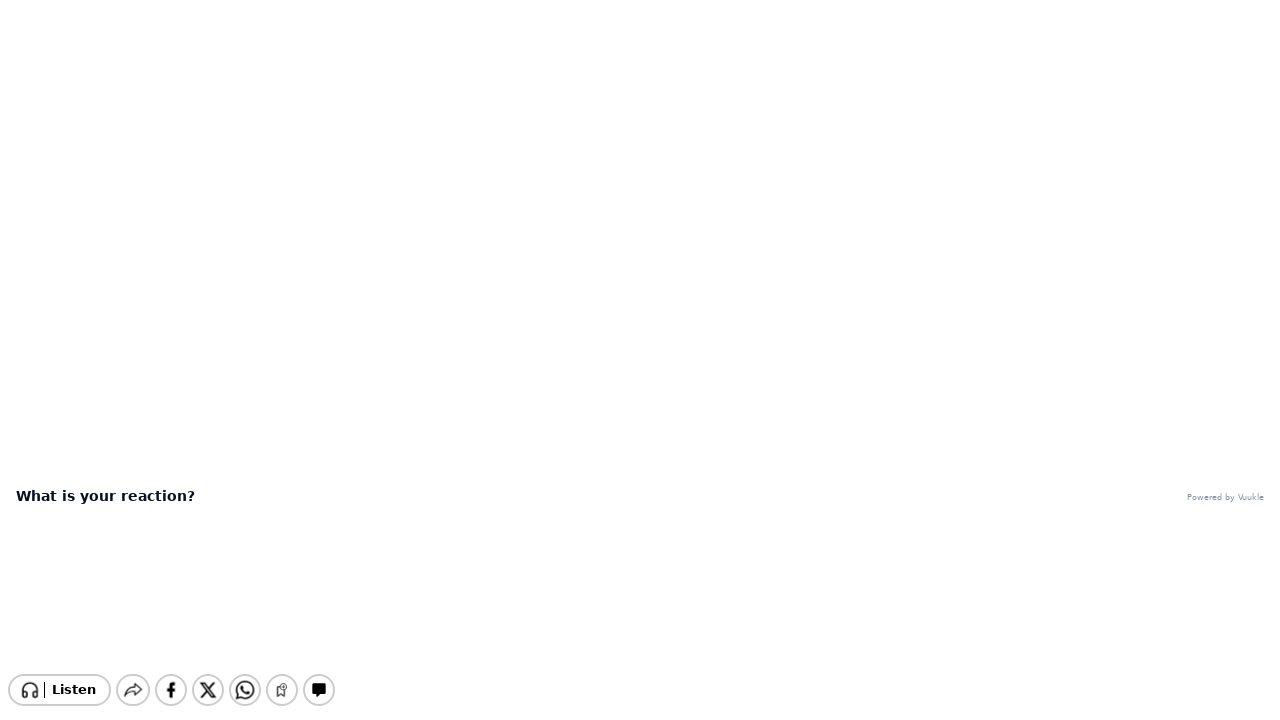

Refreshed the page
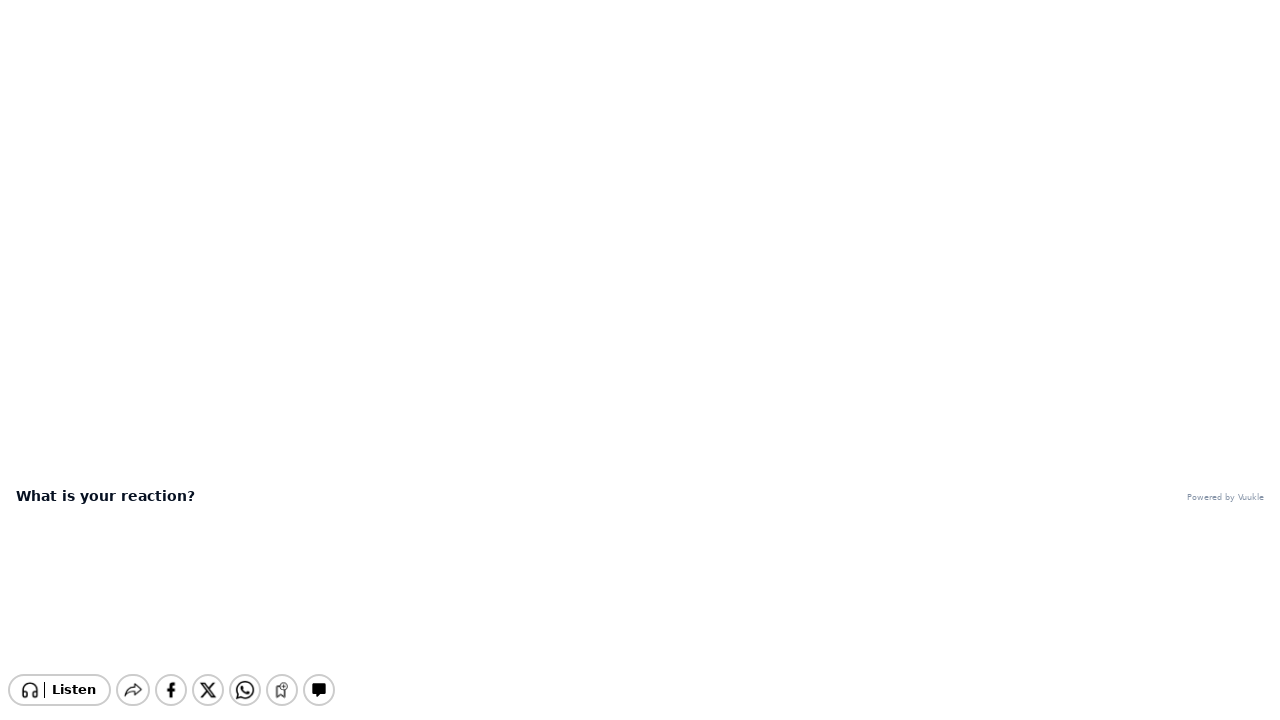

Verified URL remains at home page after refresh
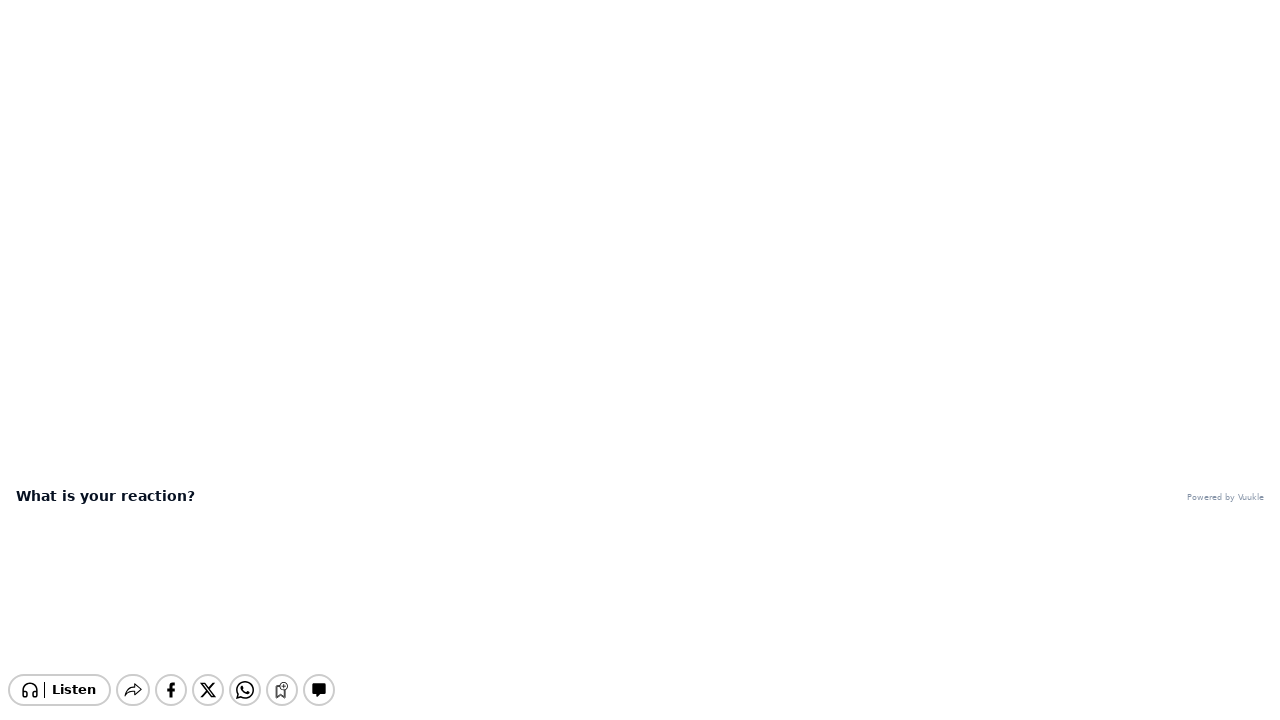

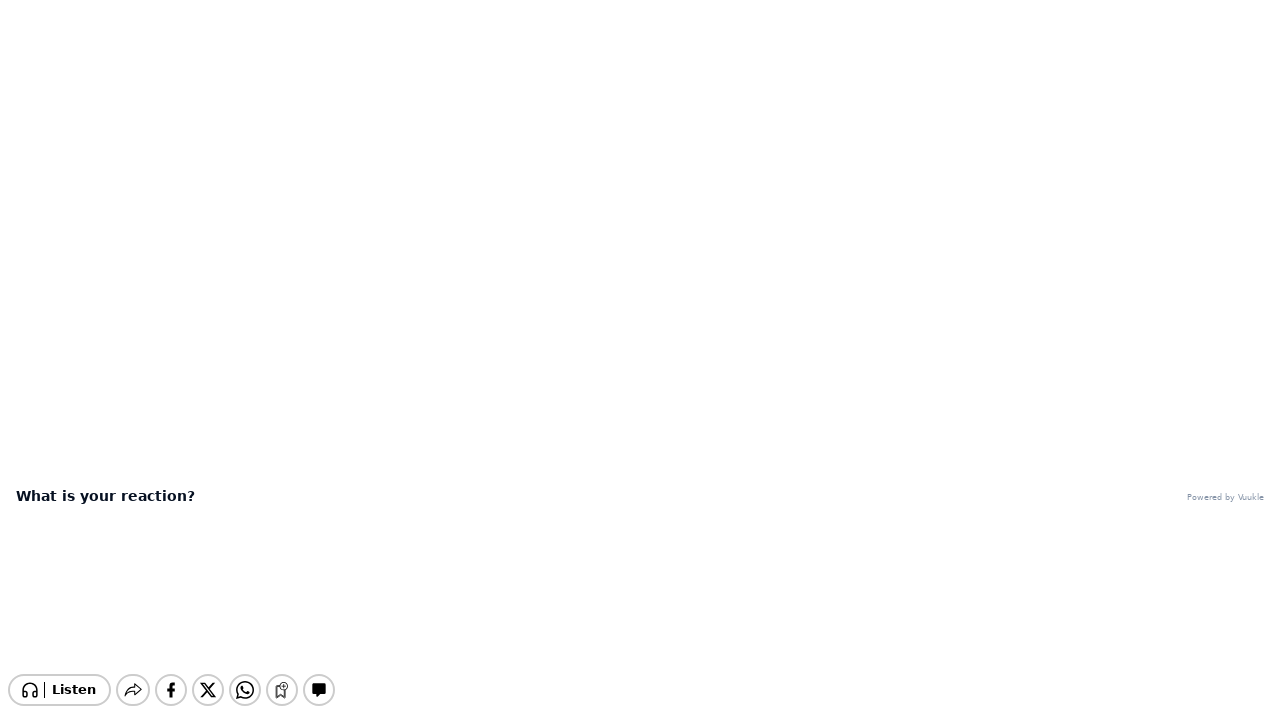